Clicks on the Instamart link in the navigation

Starting URL: https://www.swiggy.com/

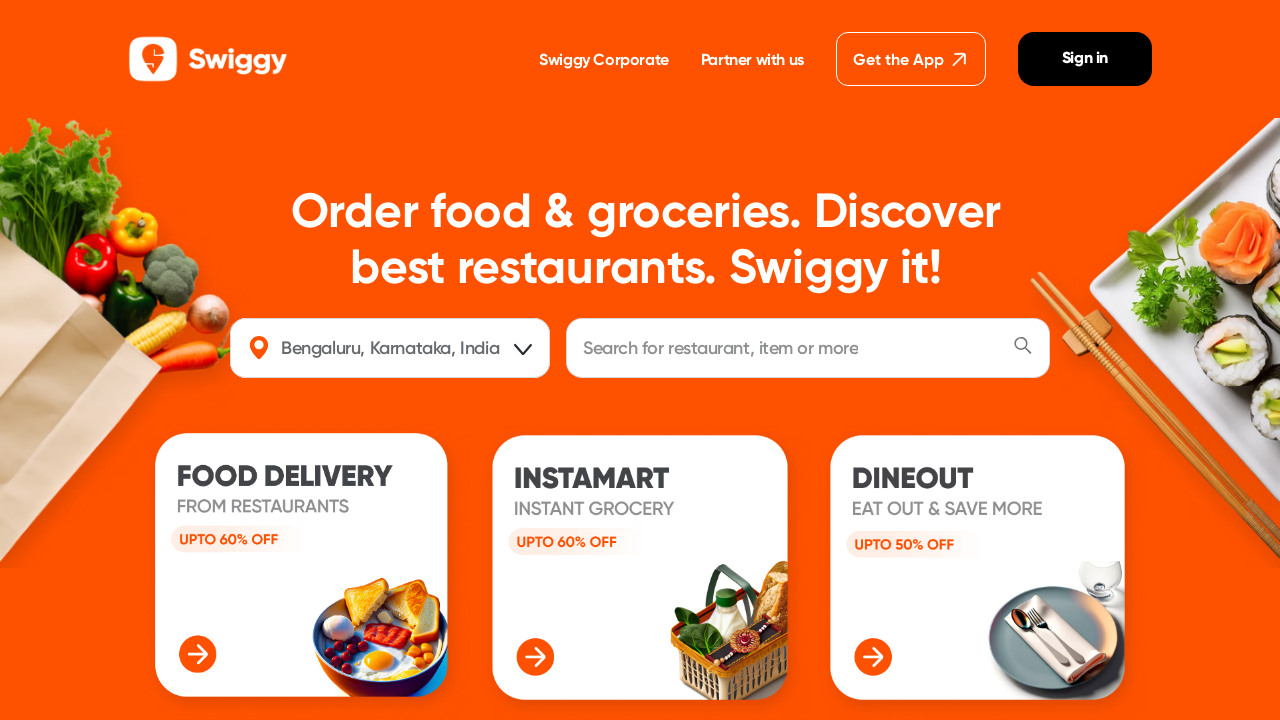

Clicked on the Instamart (IM) link in the navigation at (640, 564) on internal:role=link[name="IM"i]
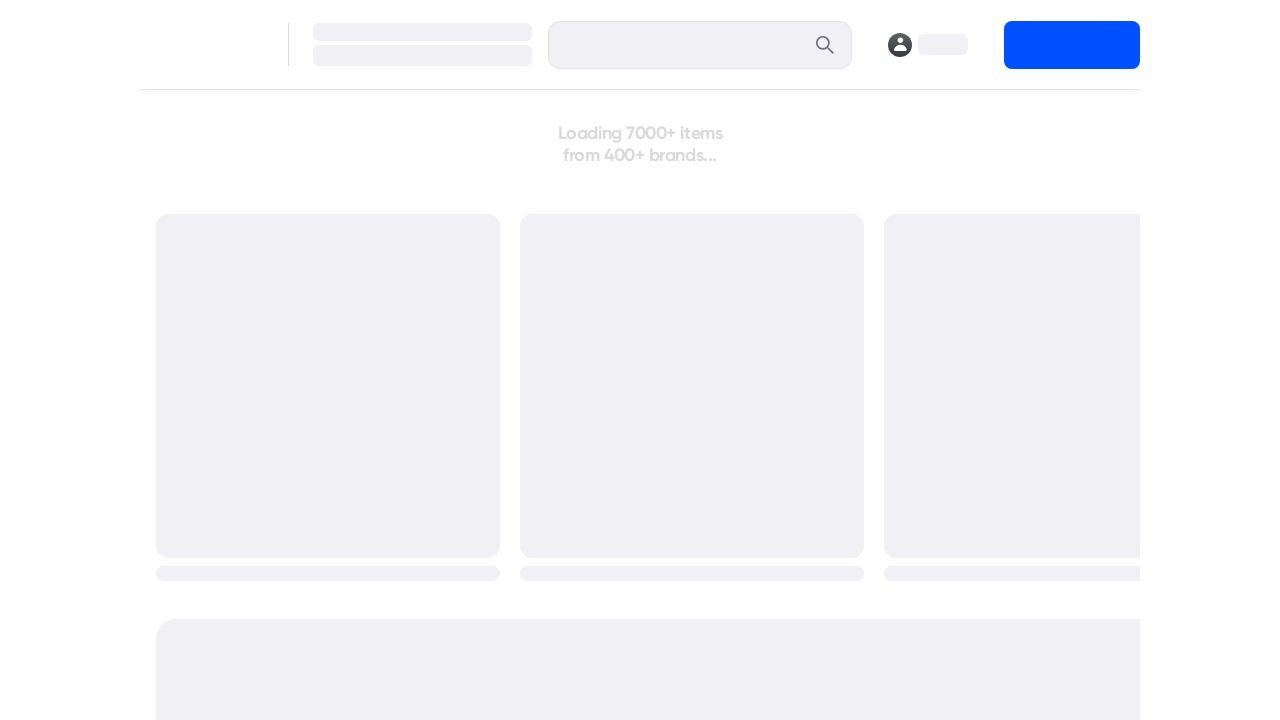

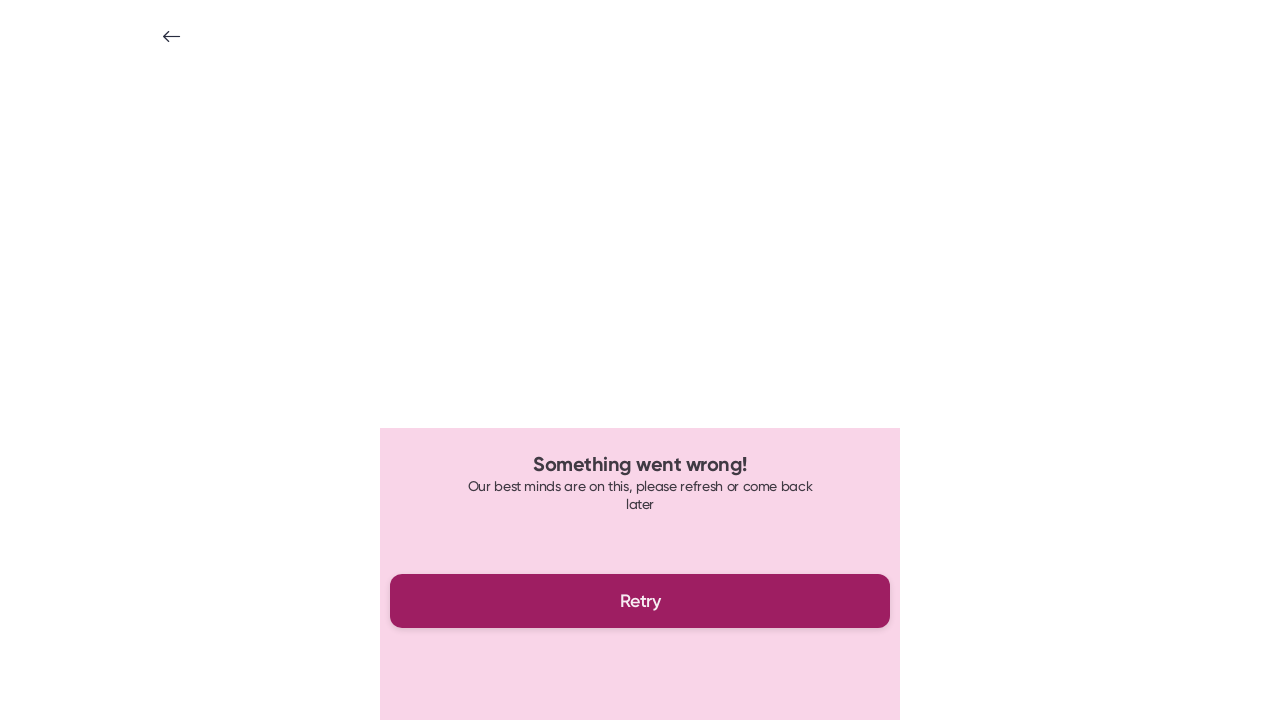